Tests a chat demo application by entering a message into the message field and clicking the send button

Starting URL: https://demos.lightstreamer.com/ChatDemo/

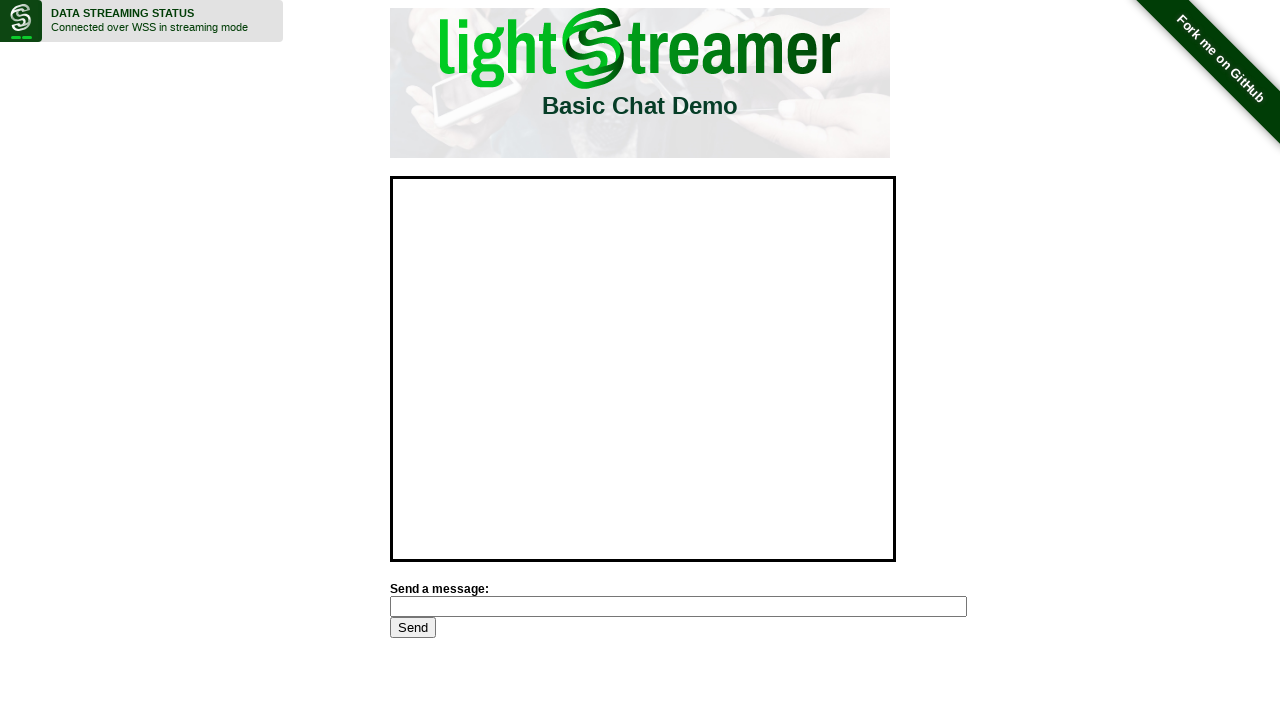

Waited for message input field to be available
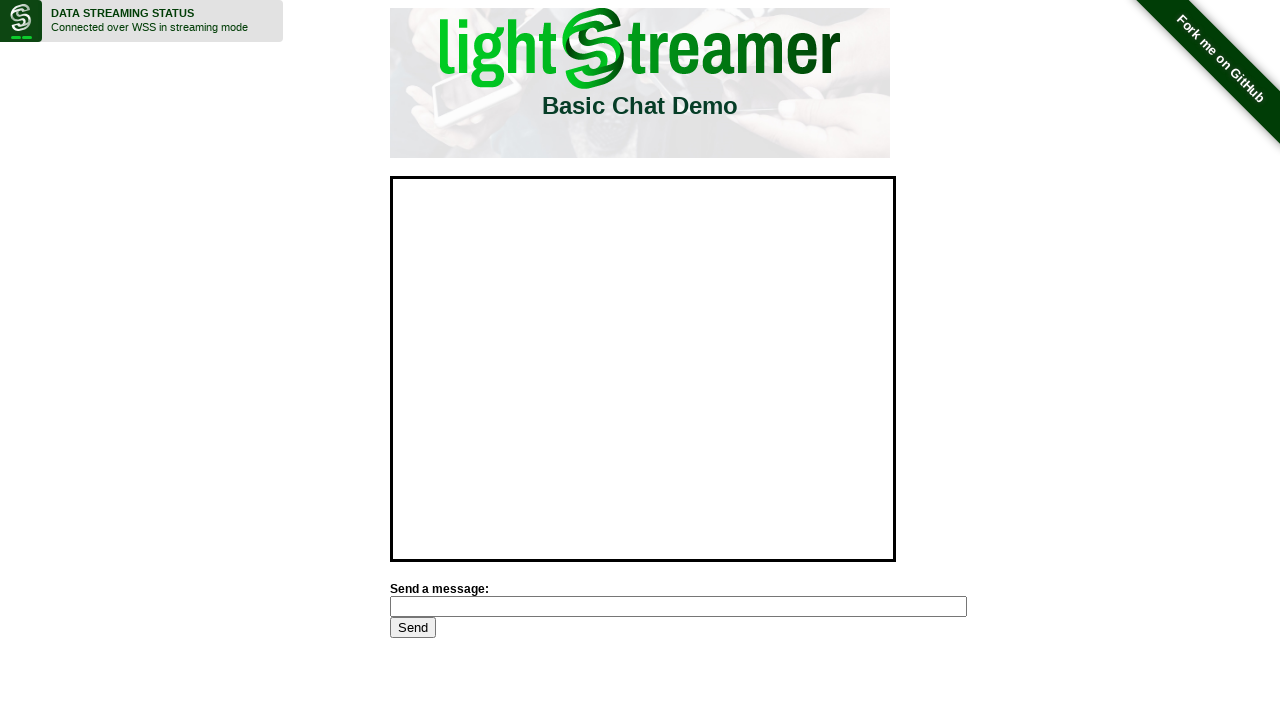

Entered 'Hello world test message' into the message field on #user_message
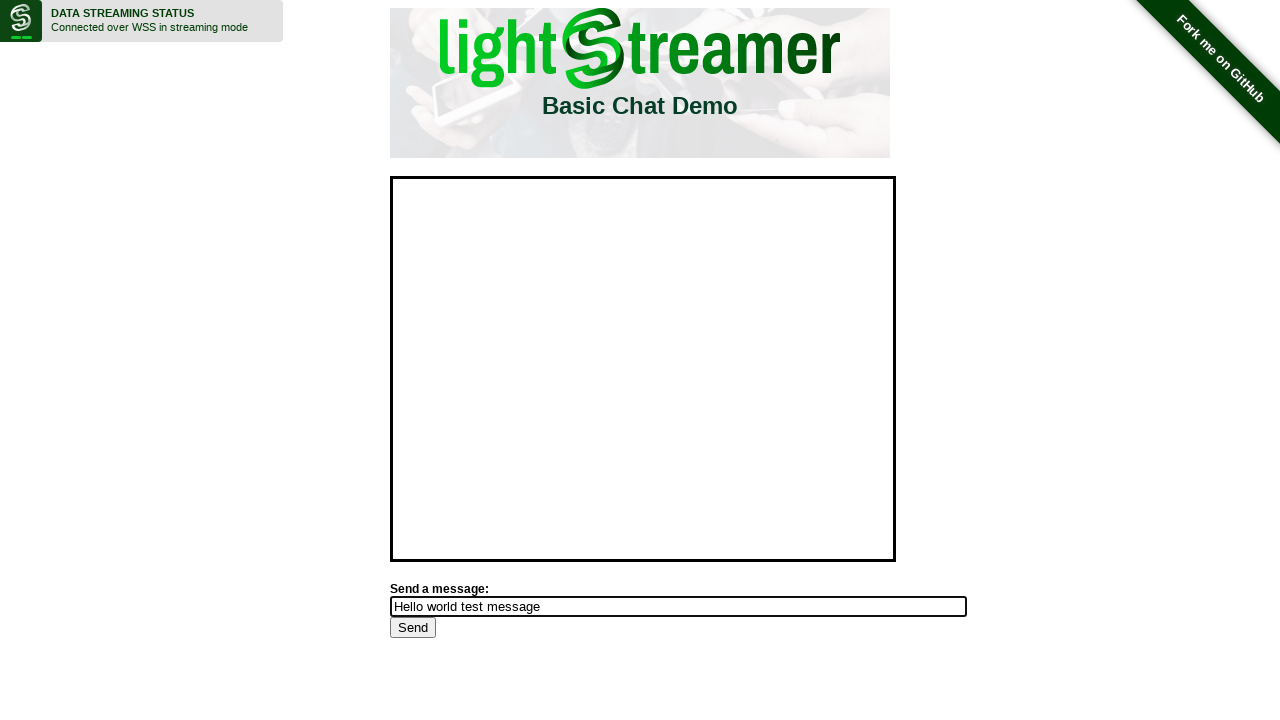

Clicked the send message button at (413, 628) on #mex_button
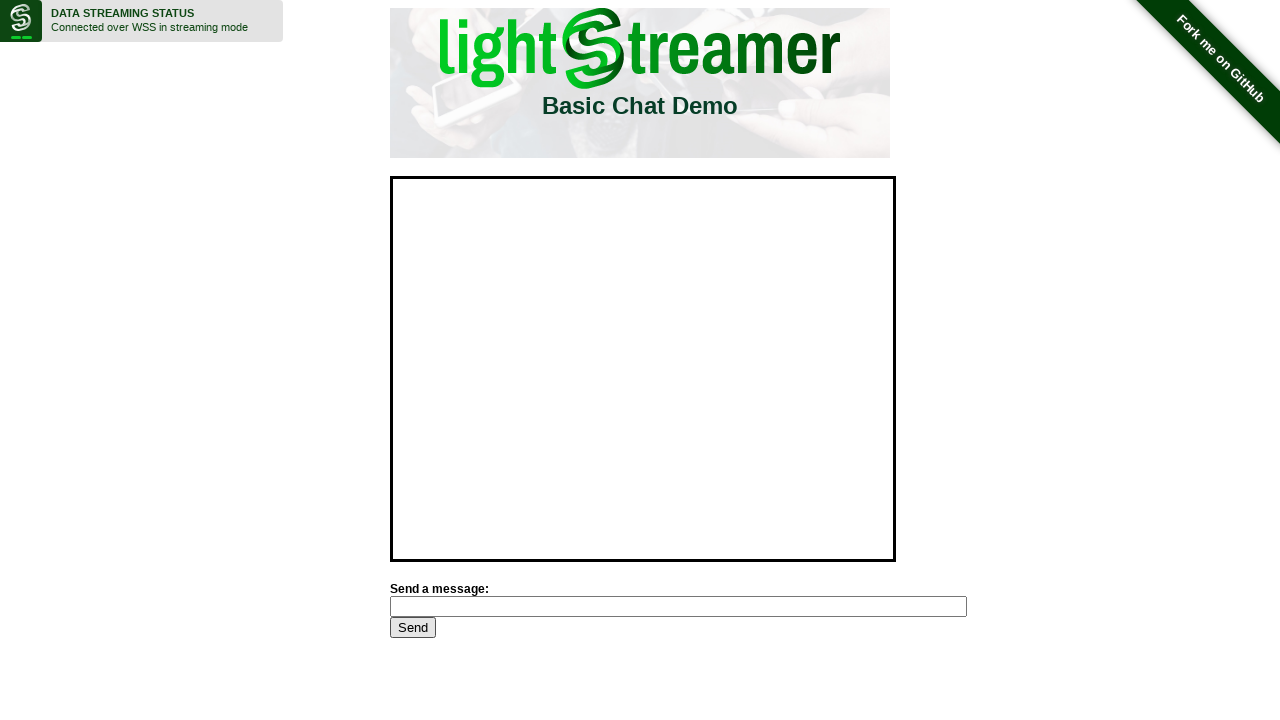

Waited 1 second for the message to be sent
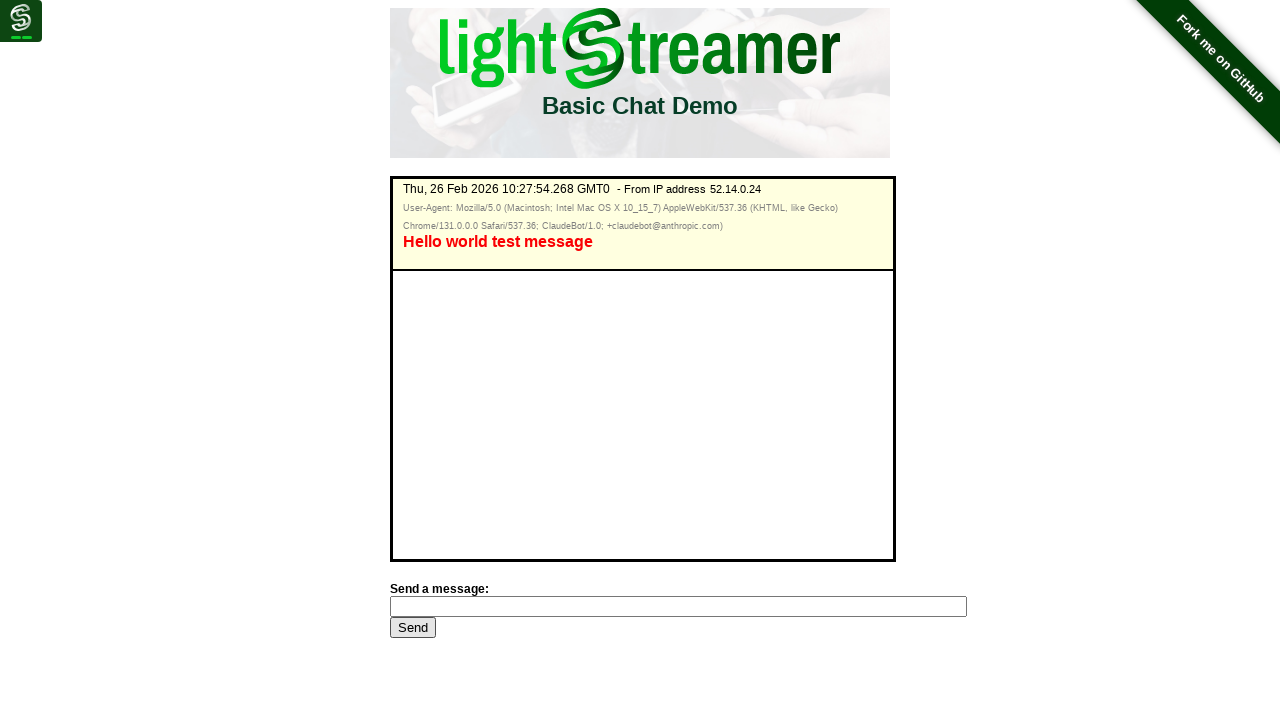

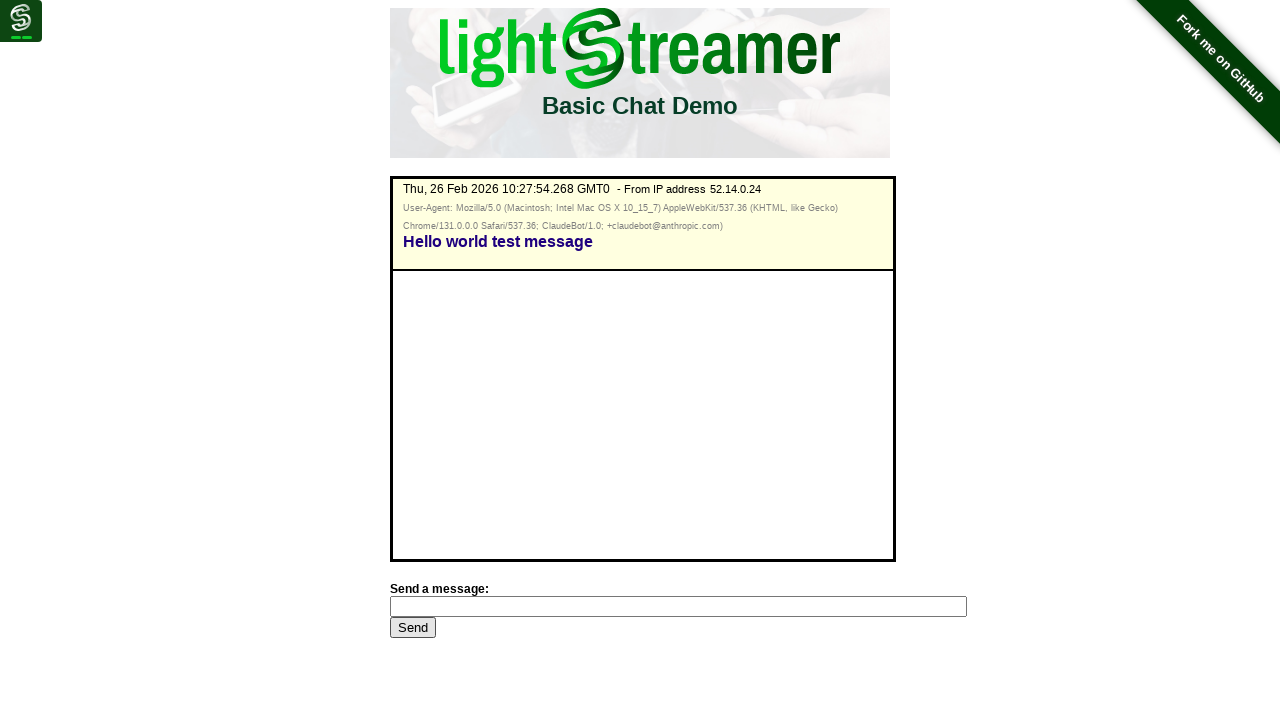